Navigates to signup page and verifies the URL contains "signup"

Starting URL: https://vue-demo.daniel-avellaneda.com/

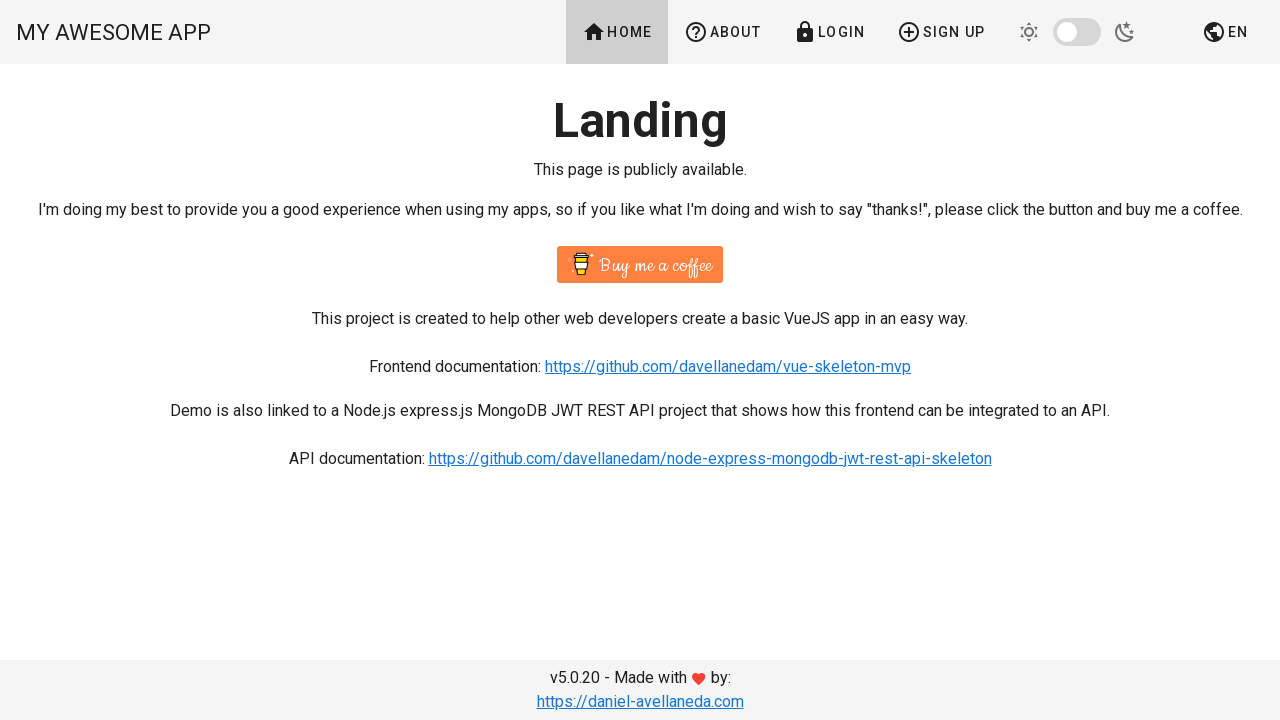

Clicked on signup link at (941, 32) on a[href='/signup']
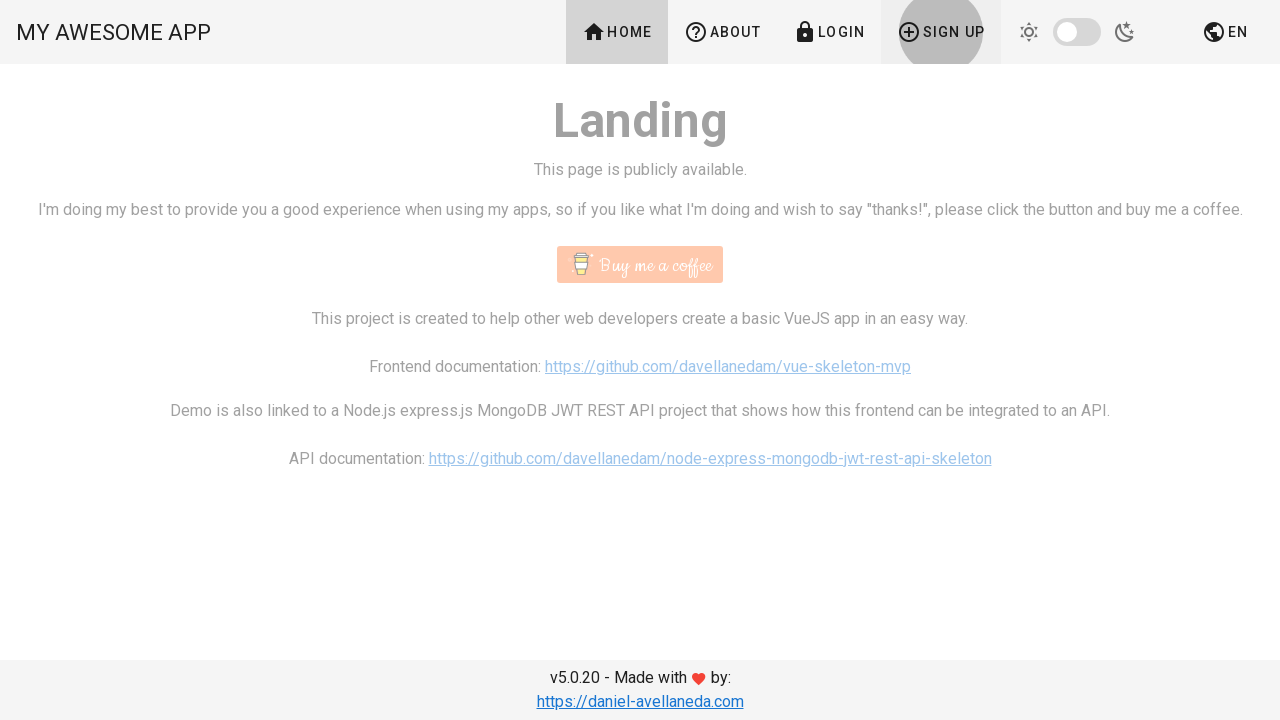

Verified URL contains 'signup' after navigation
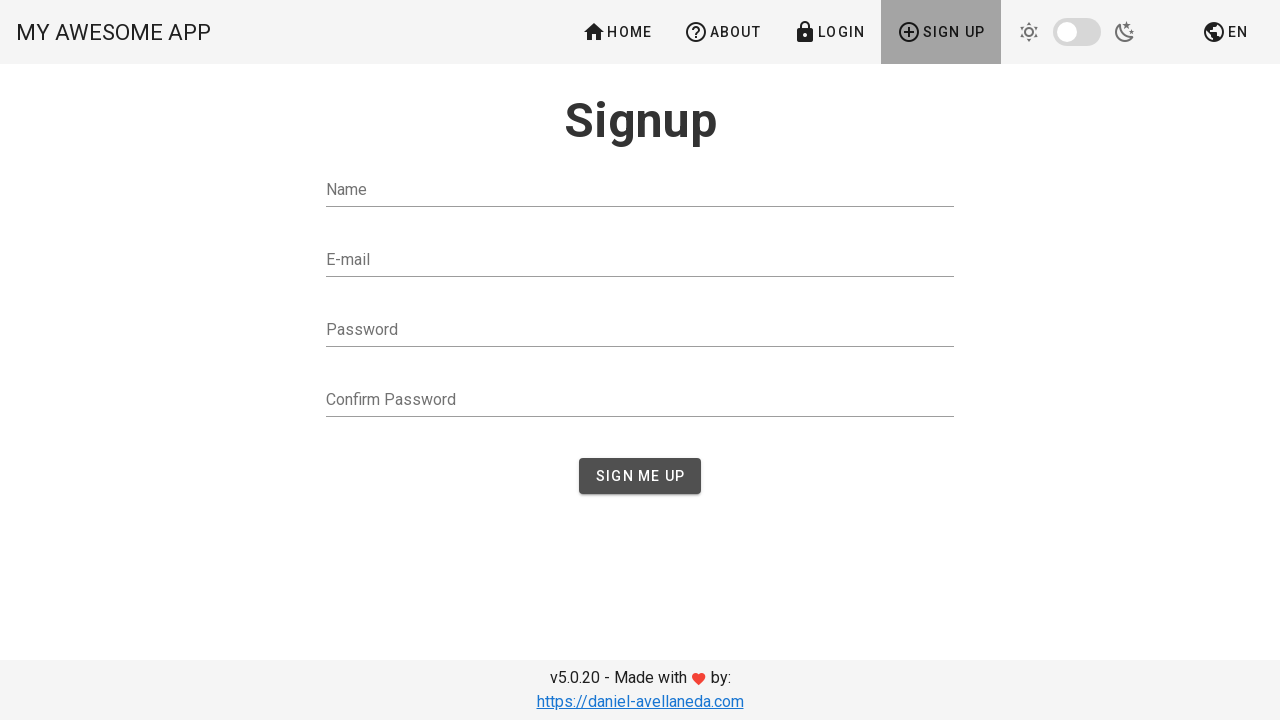

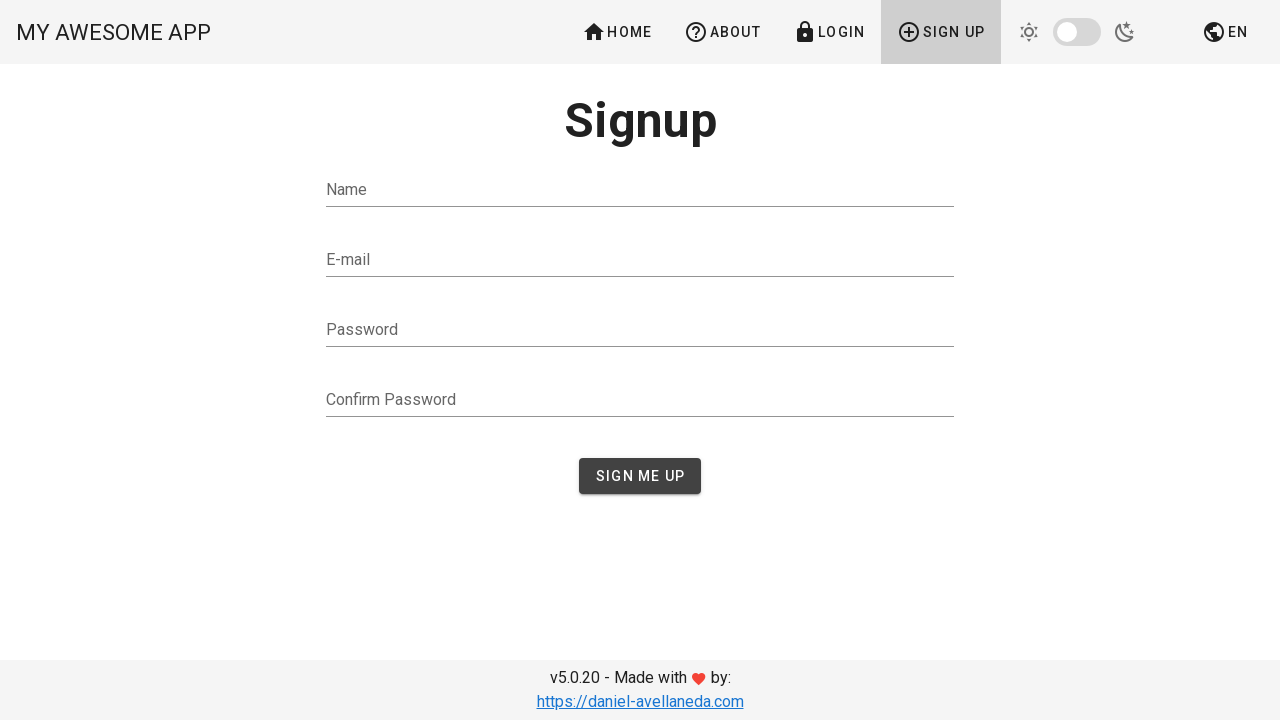